Navigates to YouTube homepage and verifies the page loads by checking the title is accessible

Starting URL: https://www.youtube.com/

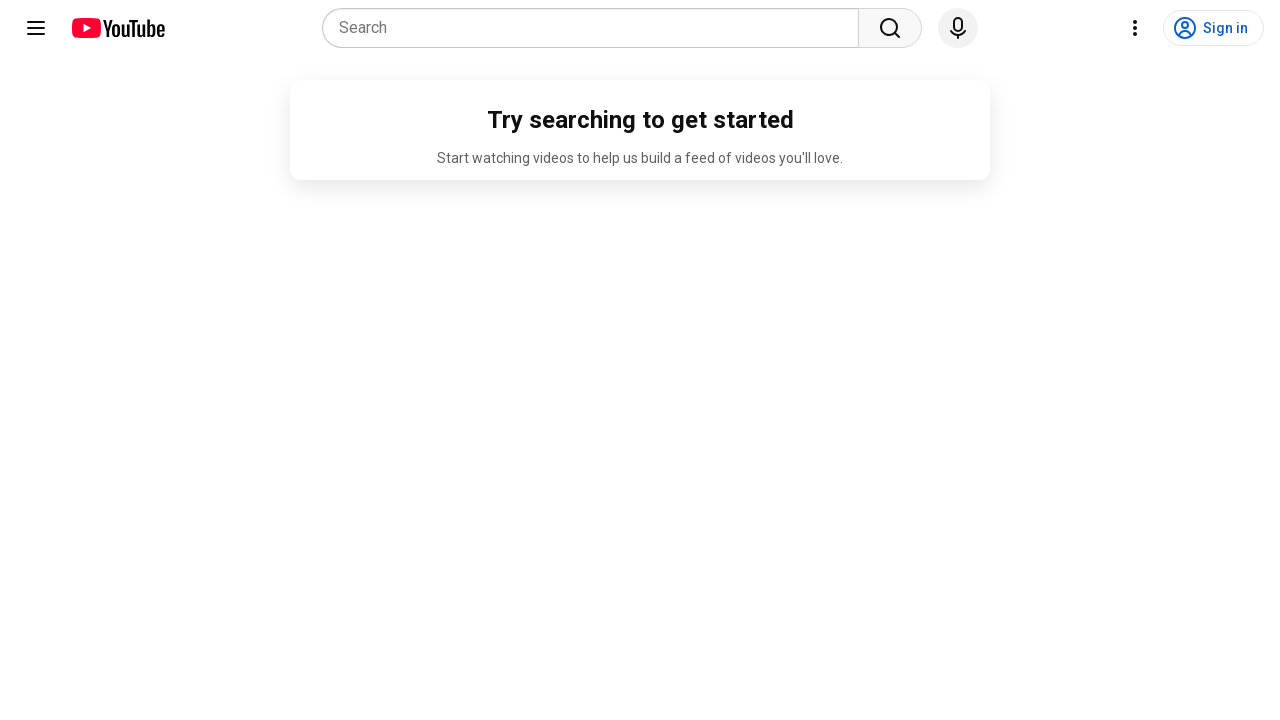

Navigated to YouTube homepage
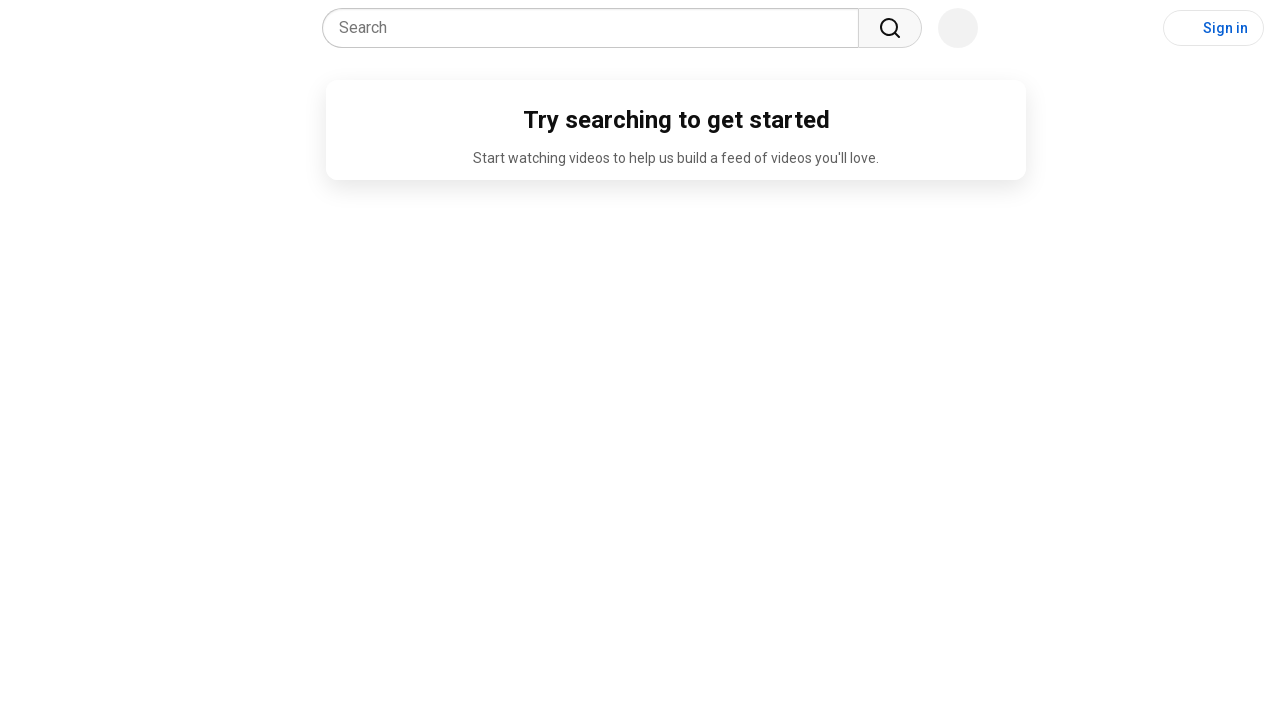

Page DOM content loaded
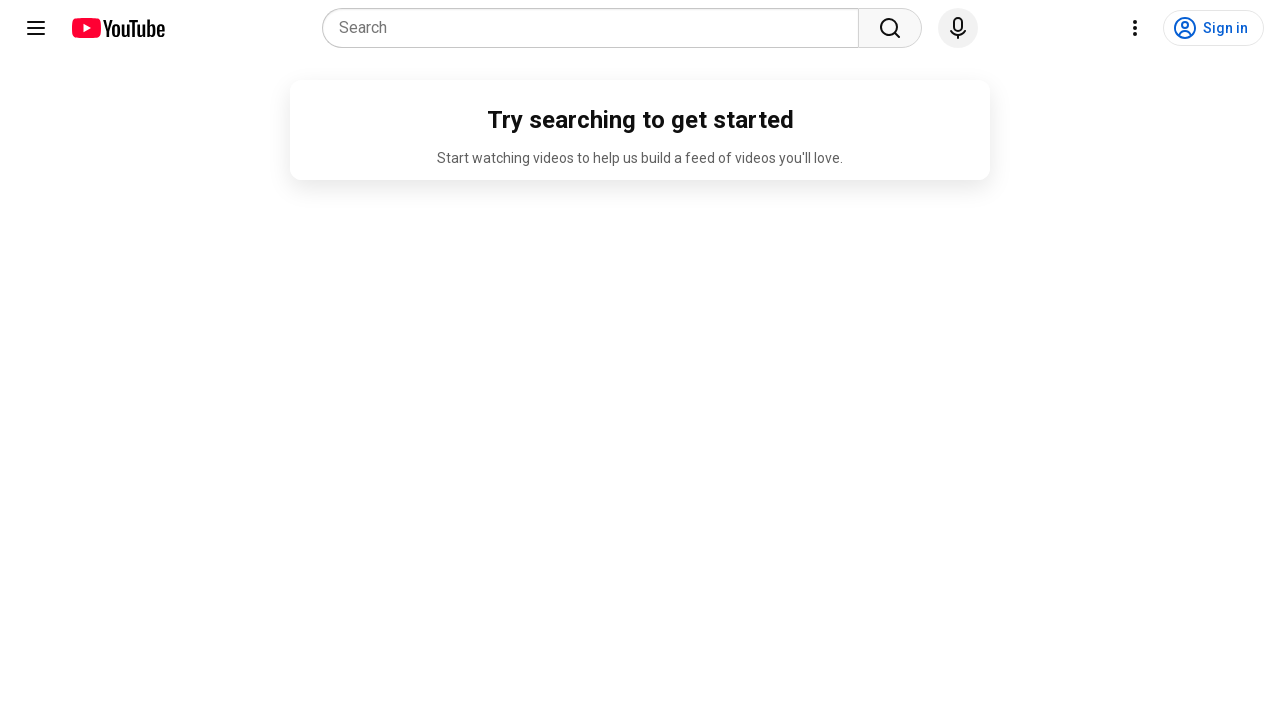

Retrieved page title: YouTube
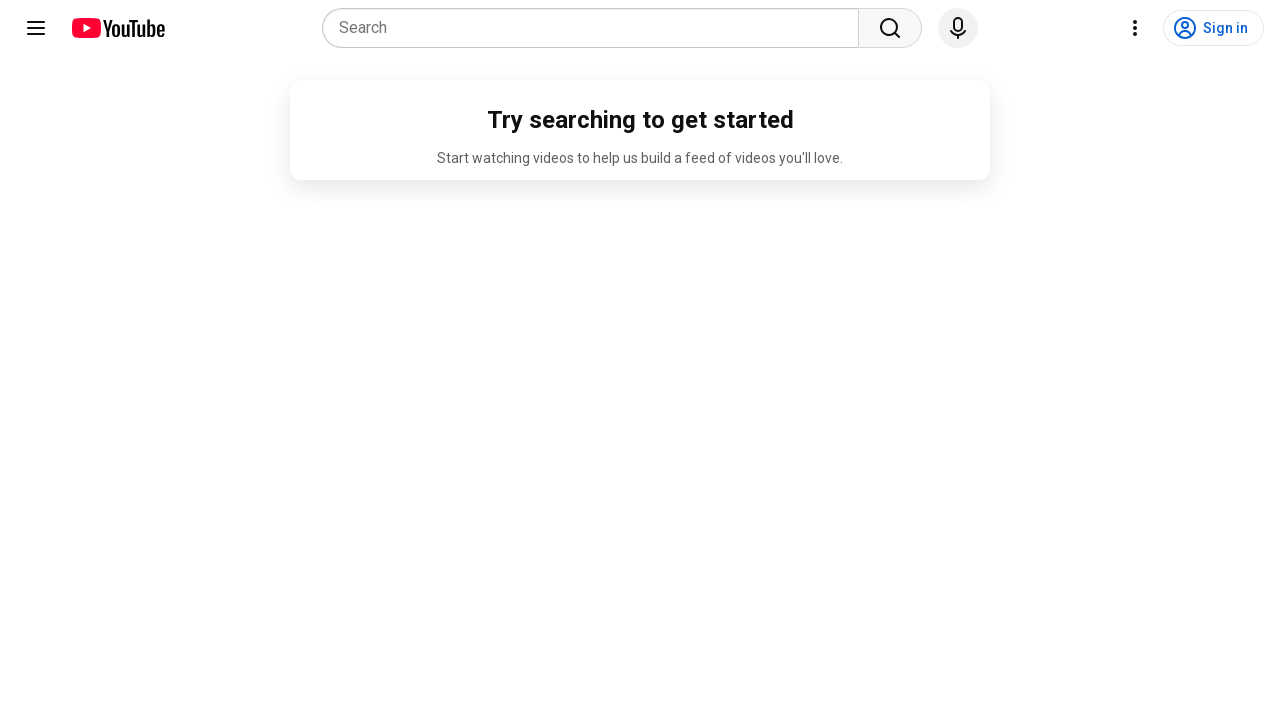

Verified page title is not empty
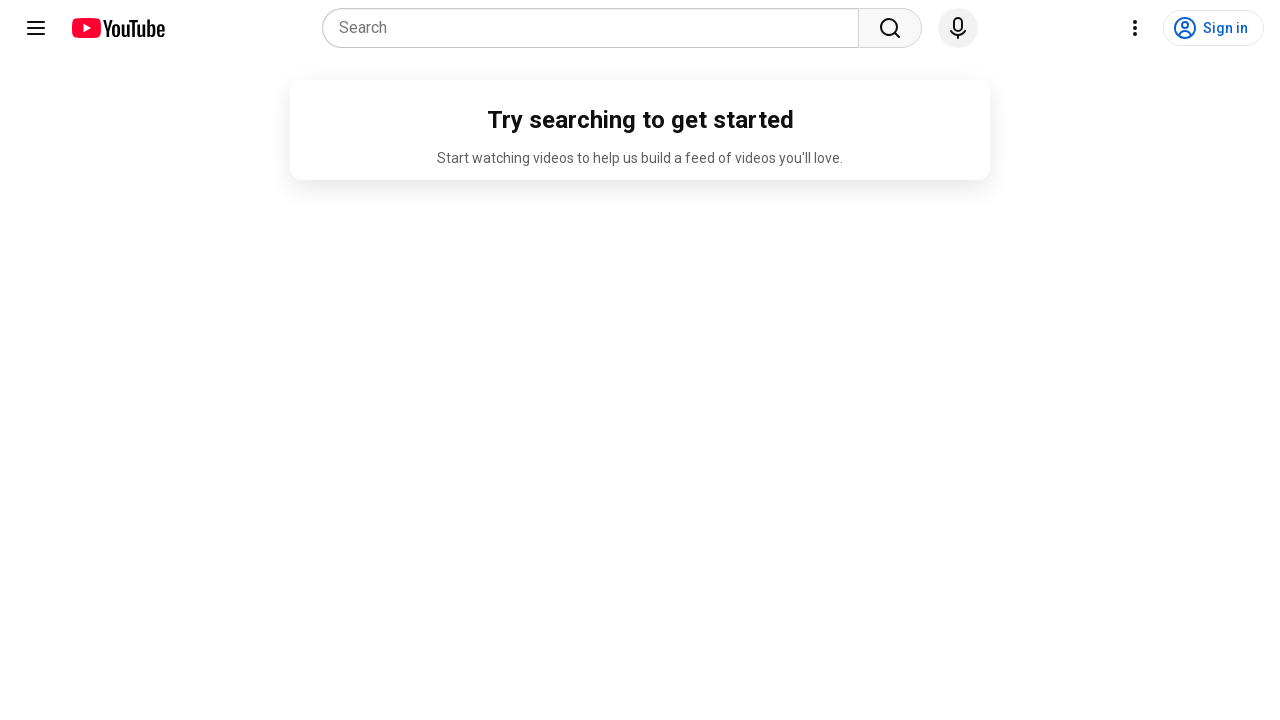

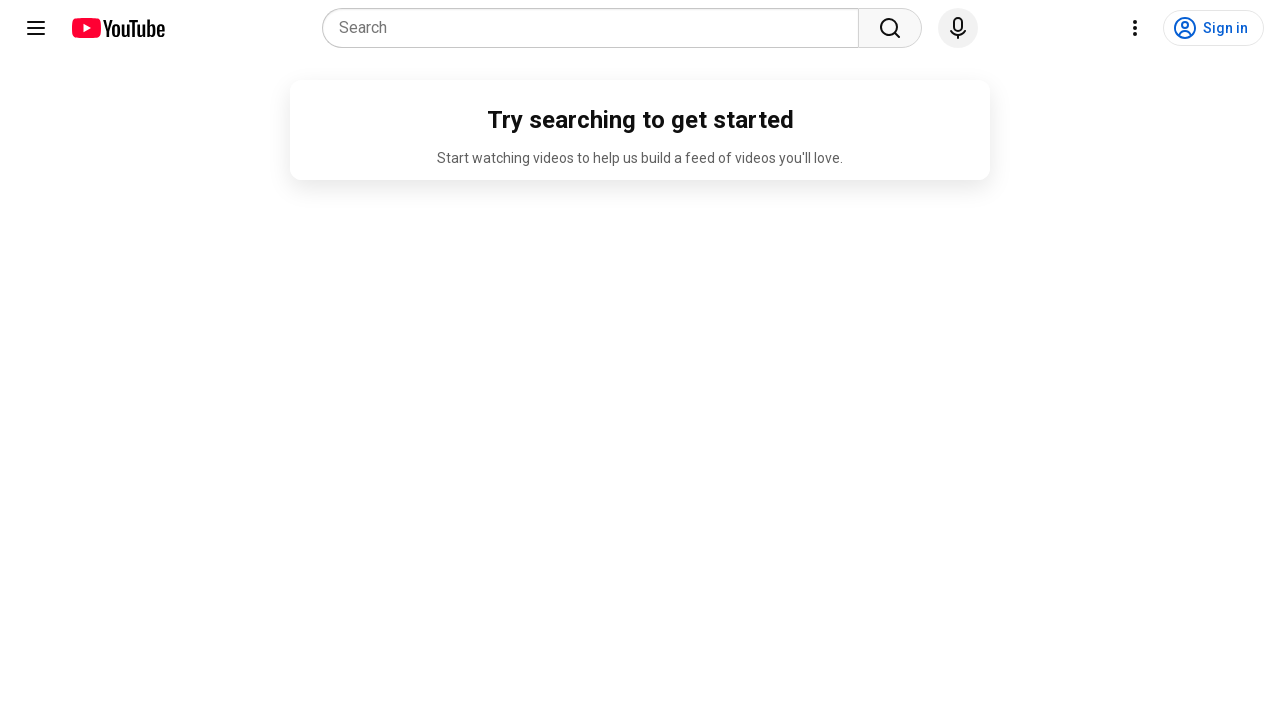